Tests the add/remove elements functionality by clicking the "Add Element" button 5 times and verifying that Delete buttons are created

Starting URL: http://the-internet.herokuapp.com/add_remove_elements/

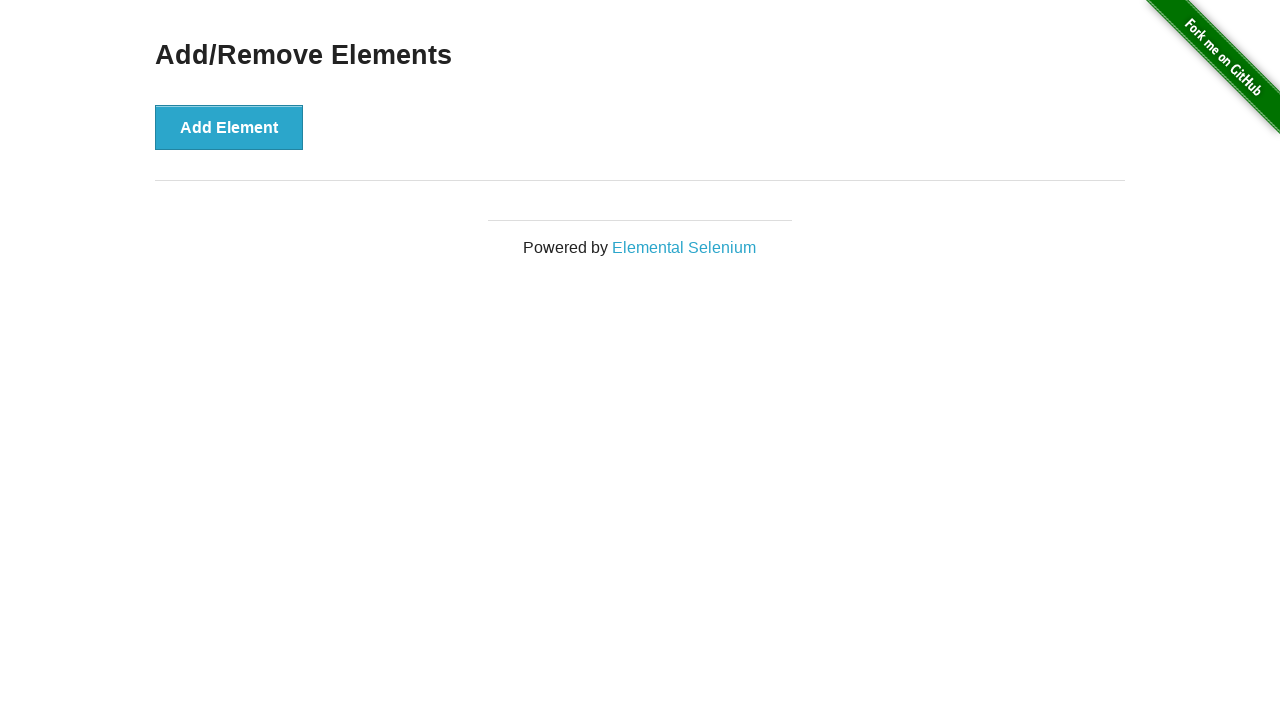

Navigated to add/remove elements page
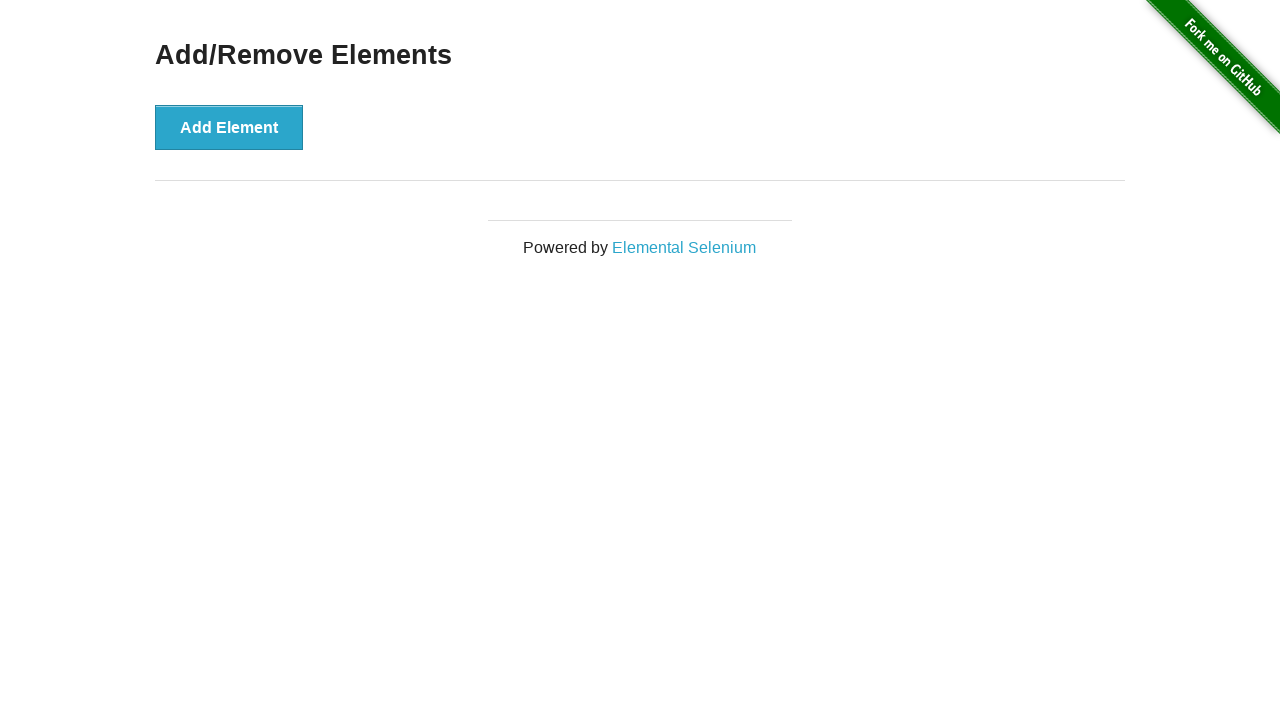

Clicked 'Add Element' button (click 1/5) at (229, 127) on [onclick="addElement()"]
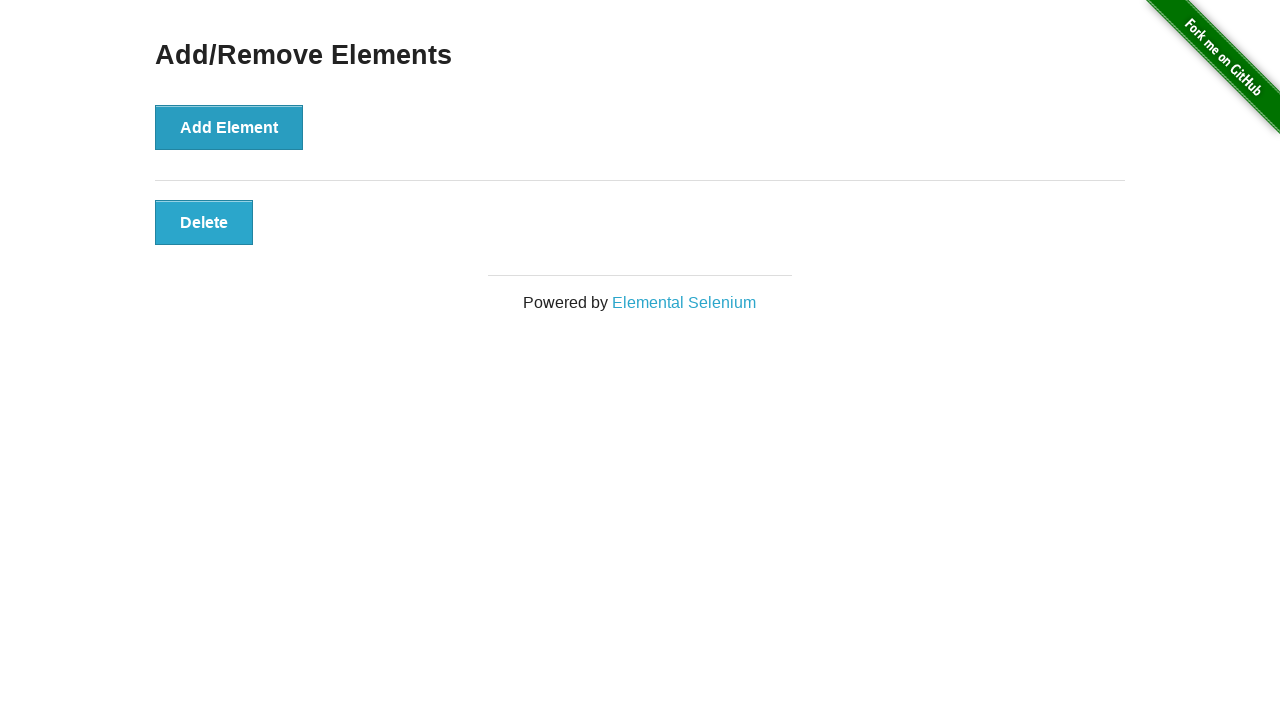

Clicked 'Add Element' button (click 2/5) at (229, 127) on [onclick="addElement()"]
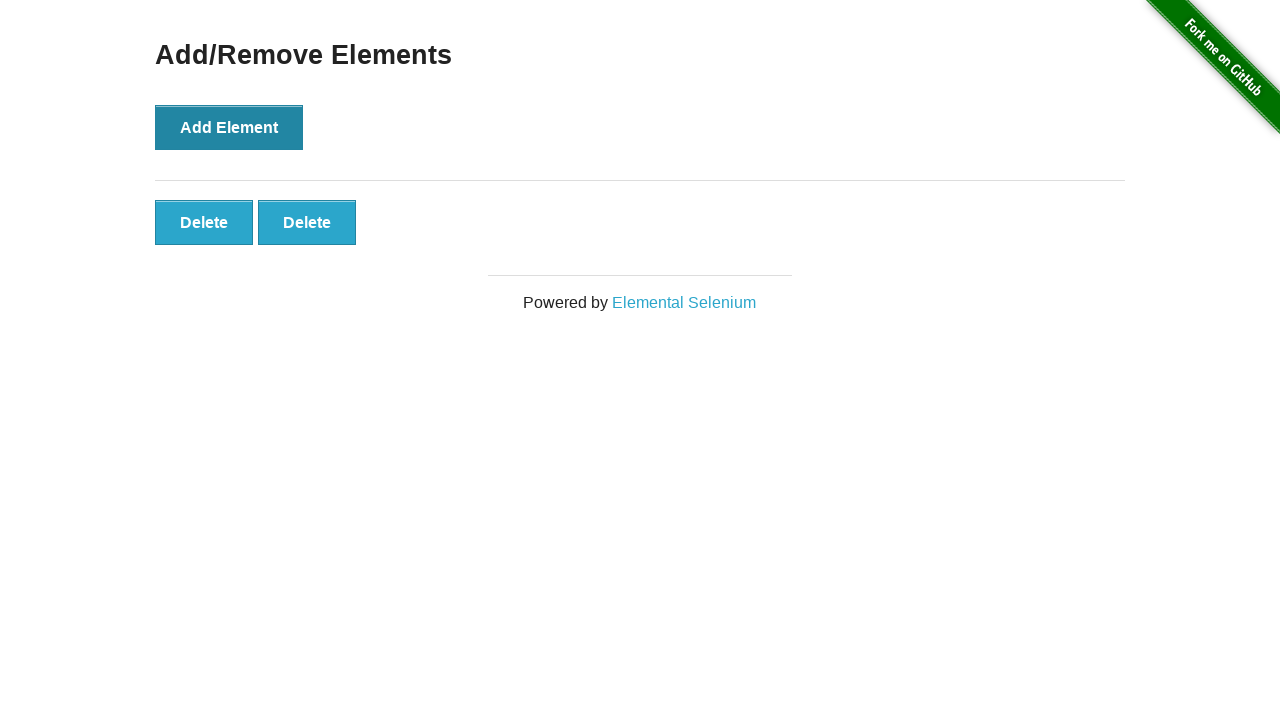

Clicked 'Add Element' button (click 3/5) at (229, 127) on [onclick="addElement()"]
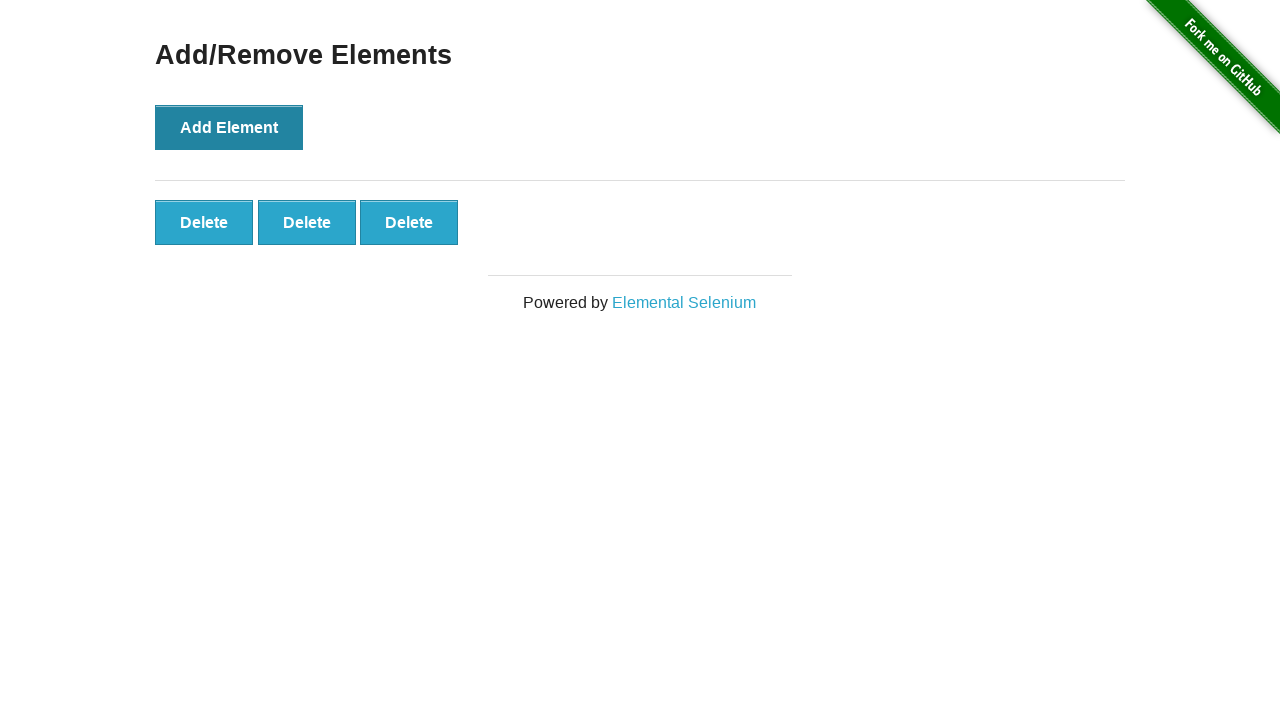

Clicked 'Add Element' button (click 4/5) at (229, 127) on [onclick="addElement()"]
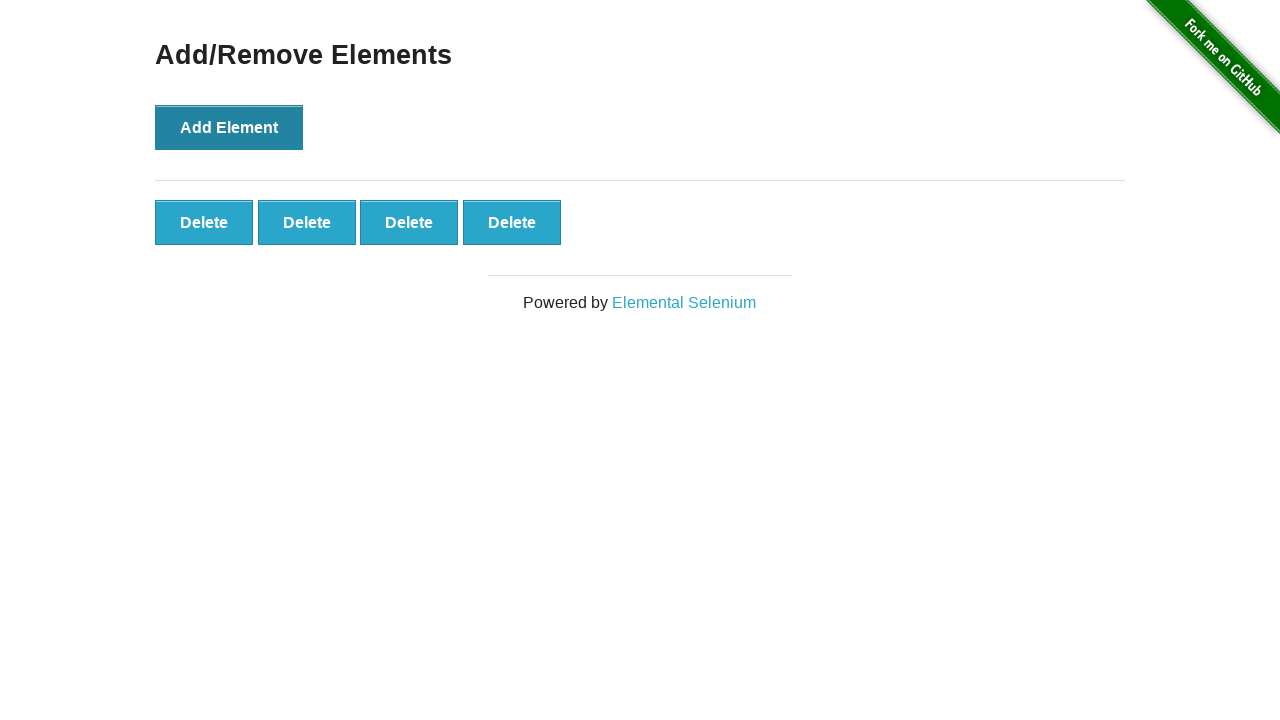

Clicked 'Add Element' button (click 5/5) at (229, 127) on [onclick="addElement()"]
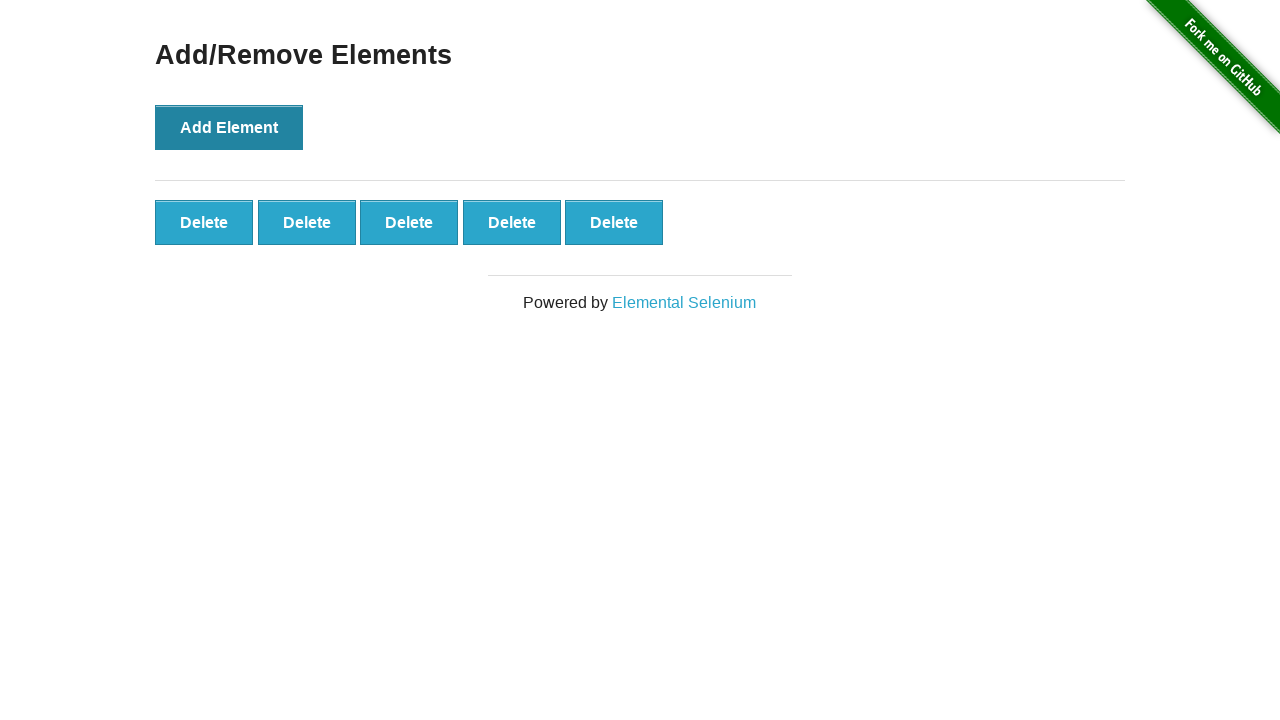

Delete buttons loaded and became visible
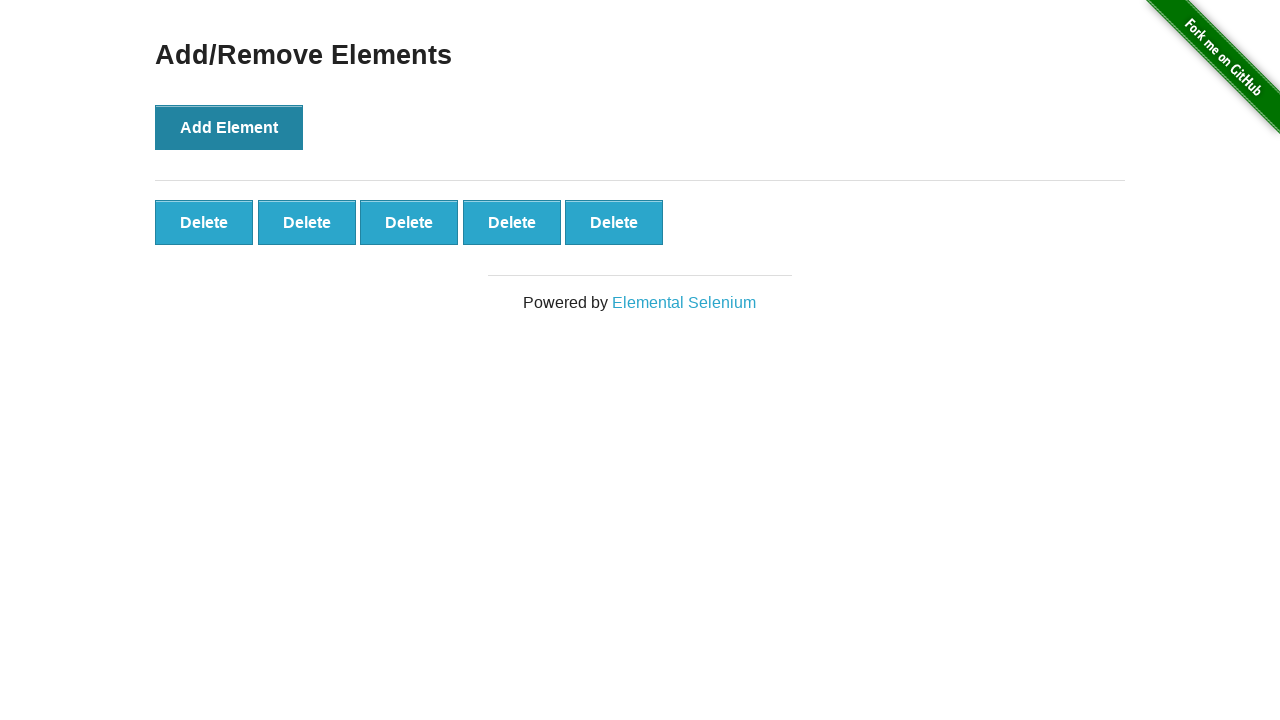

Located all Delete buttons on the page
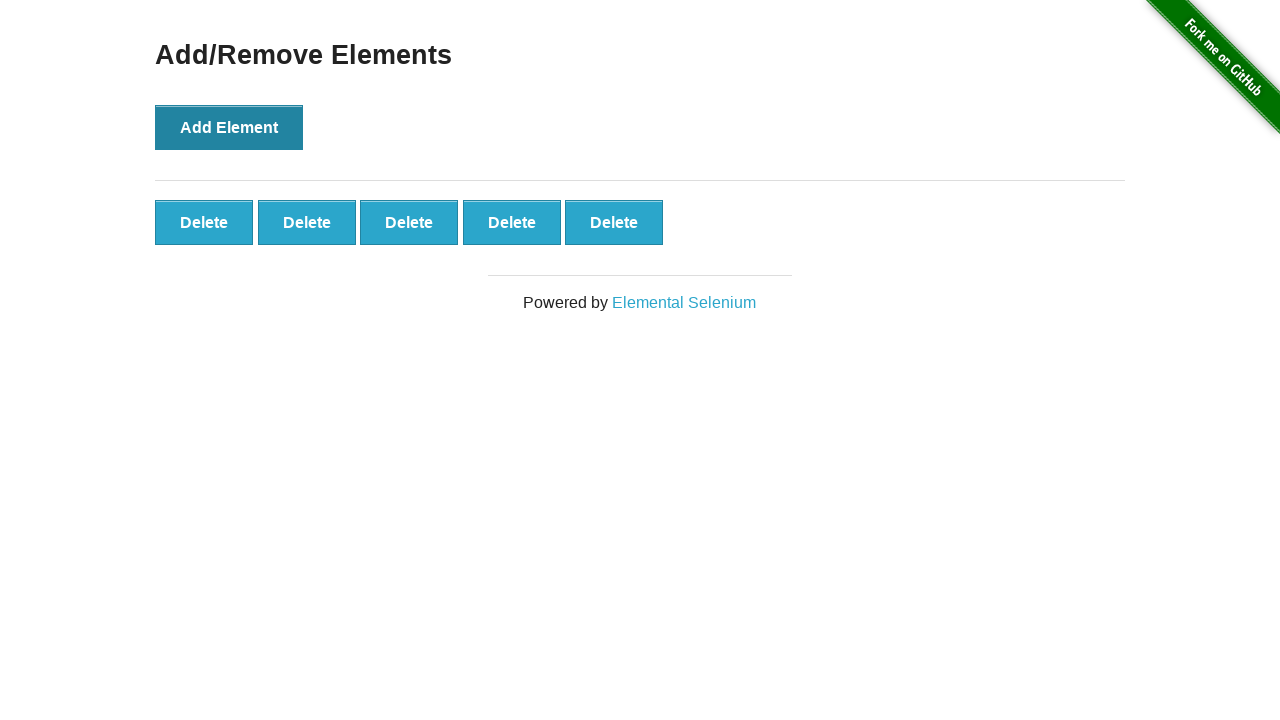

Verified that exactly 5 Delete buttons exist
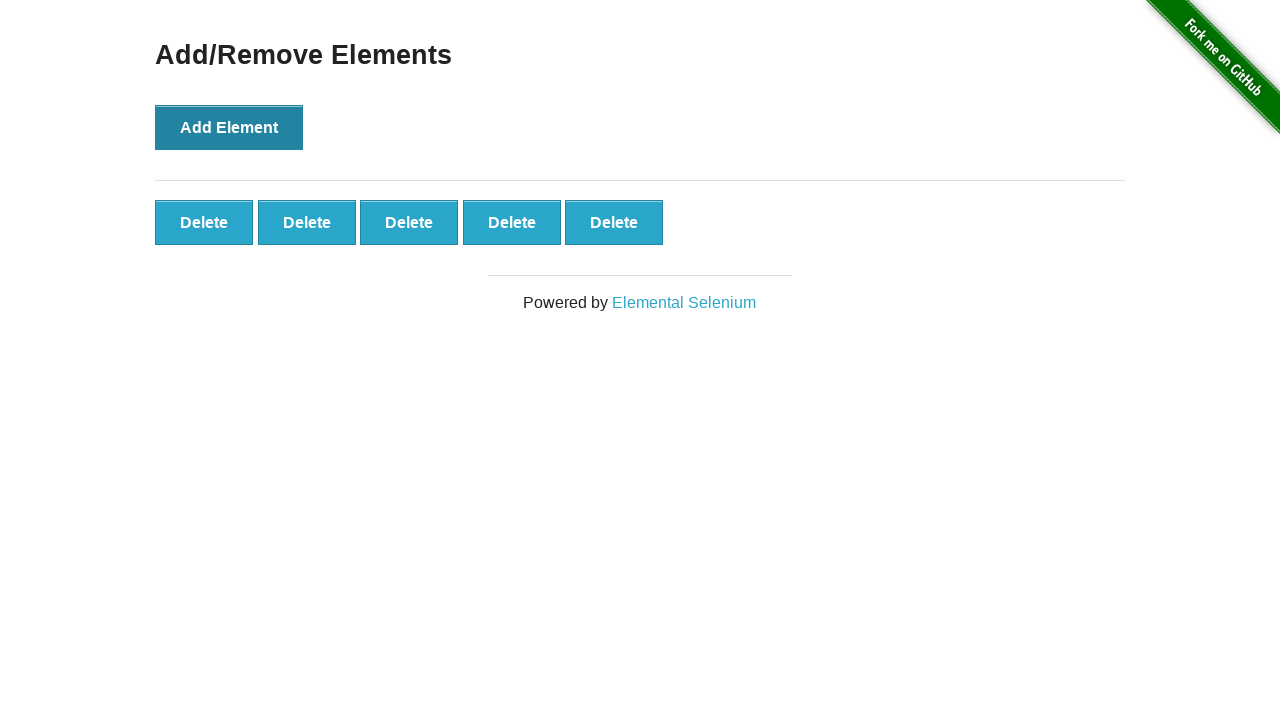

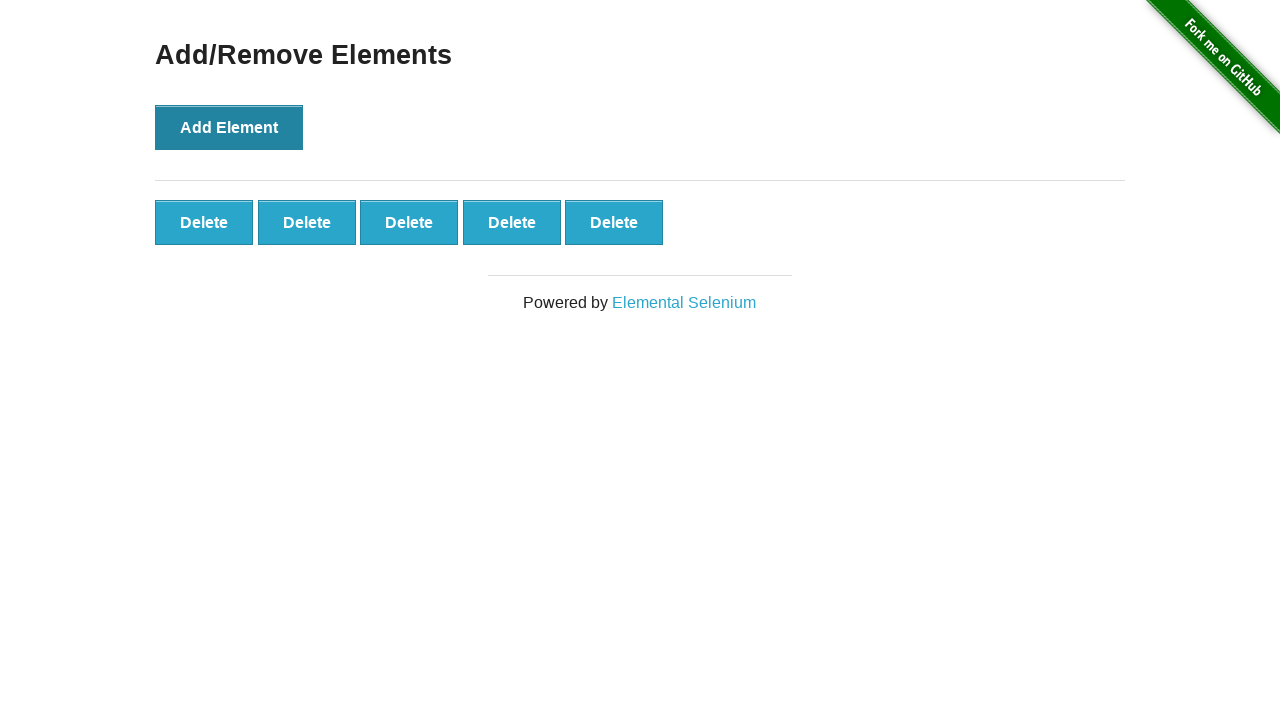